Navigates to the Savaari mobile app download page

Starting URL: https://www.savaari.com

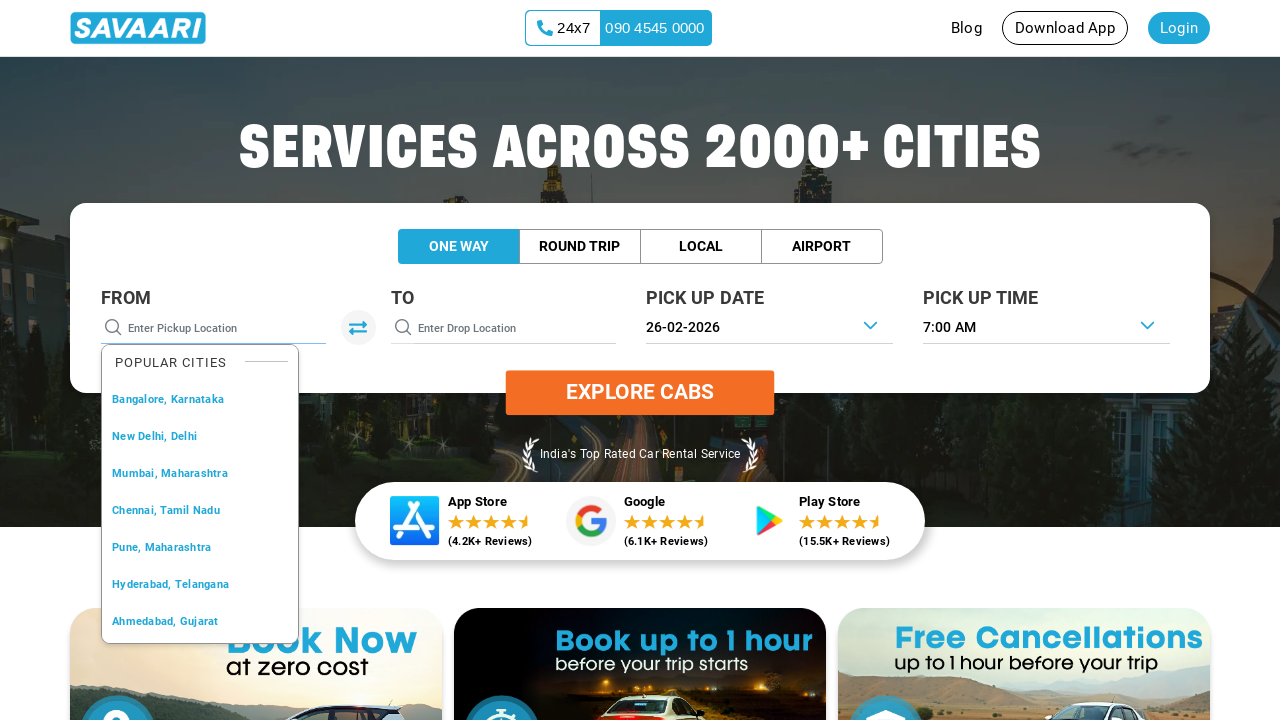

Navigated to Savaari home page
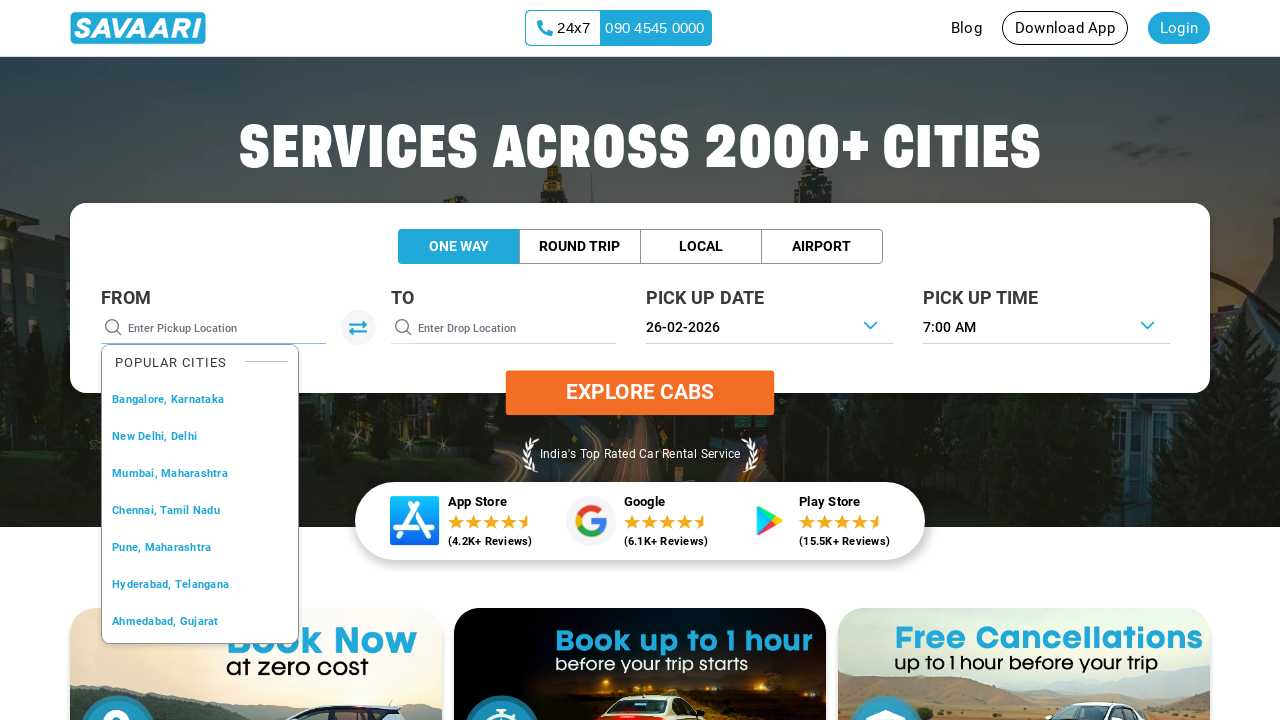

Clicked on Download App link at (1065, 28) on text=Download App
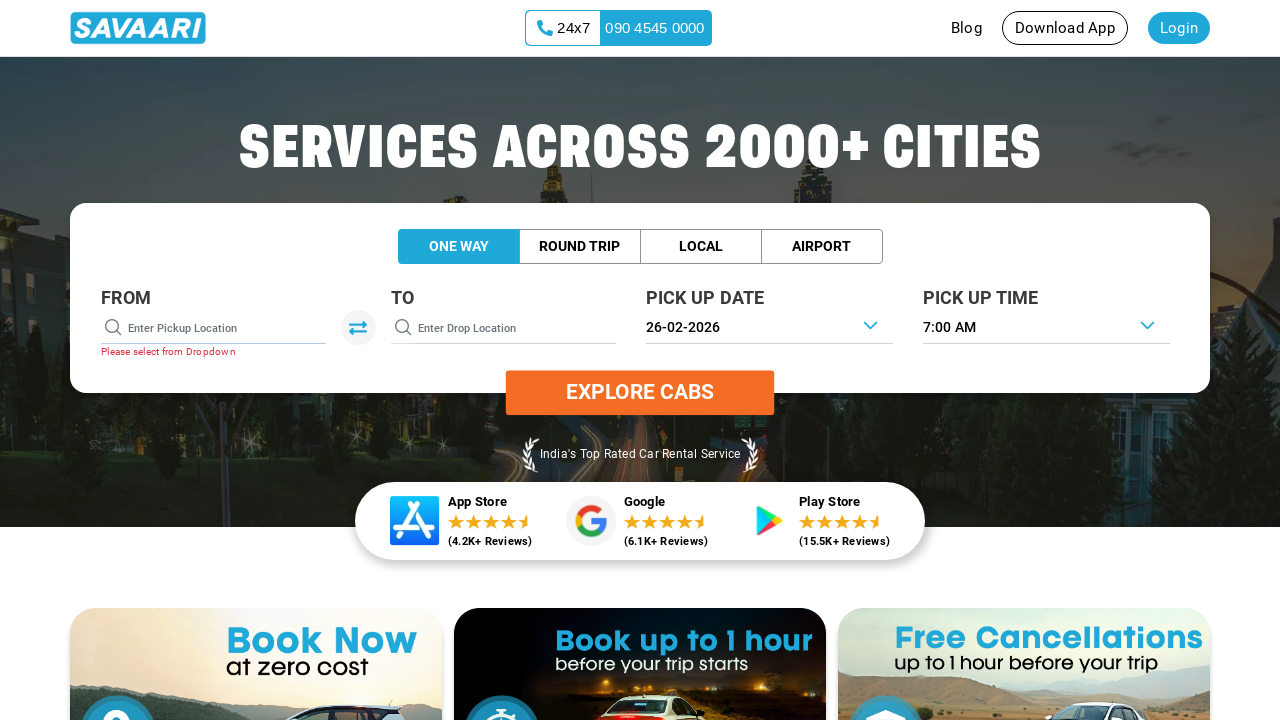

App download page fully loaded
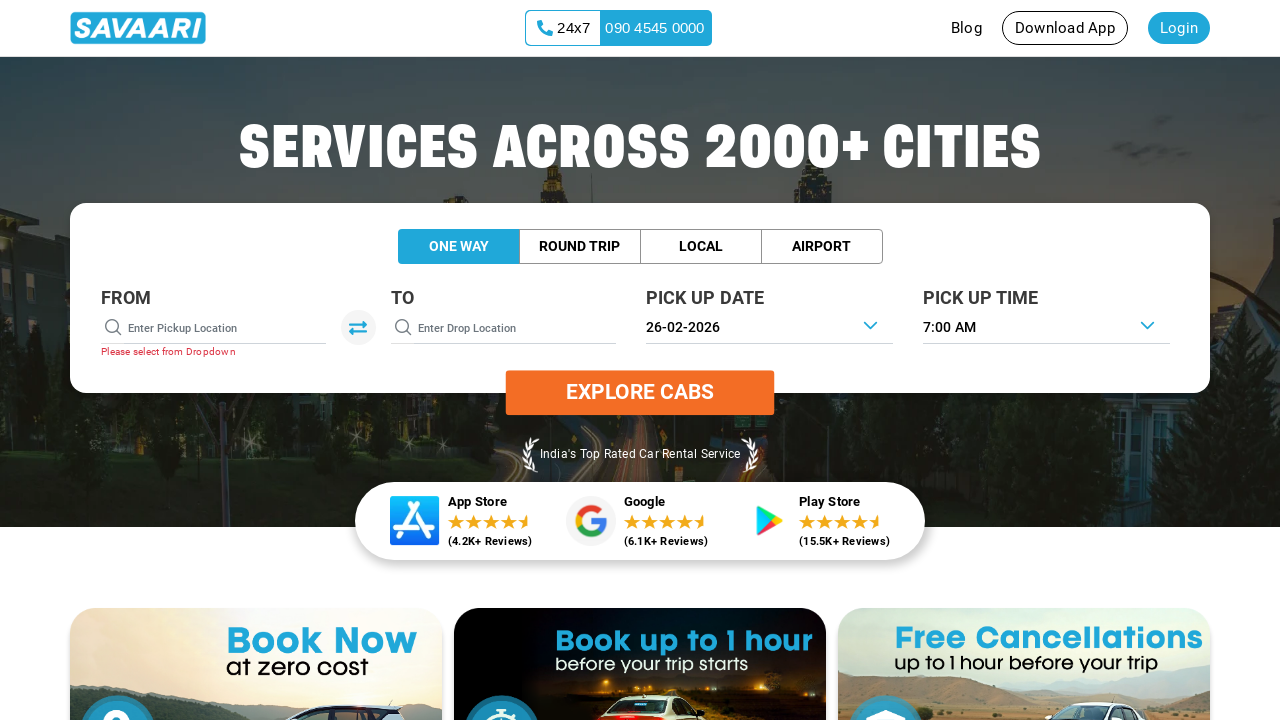

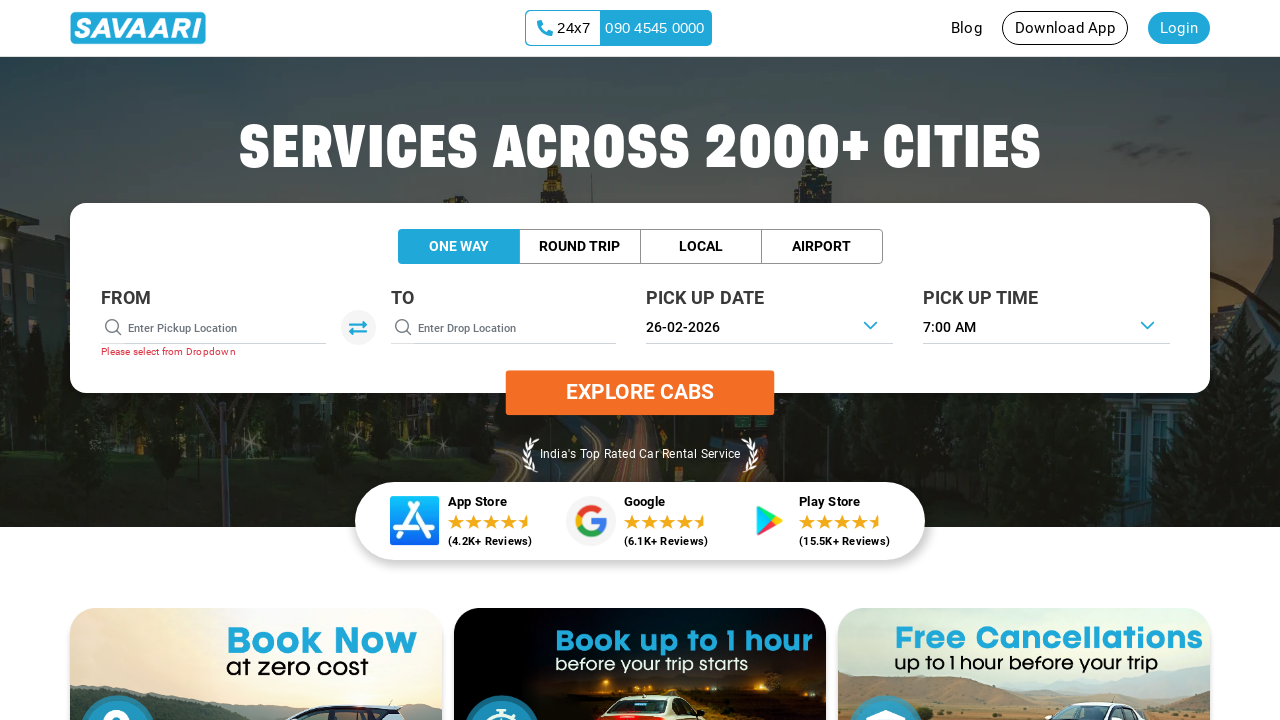